Clicks on the About link in the footer and verifies redirect to the about page

Starting URL: https://webshop-agil-testautomatiserare.netlify.app/

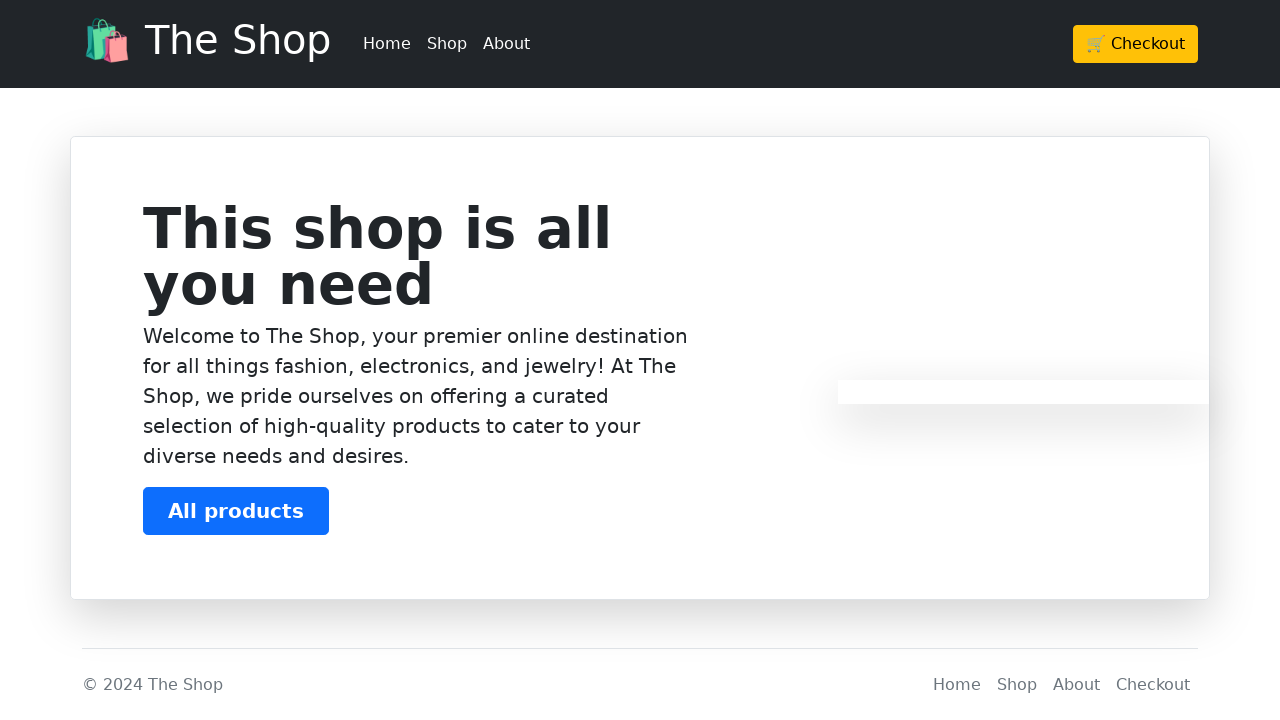

Navigated to webshop homepage
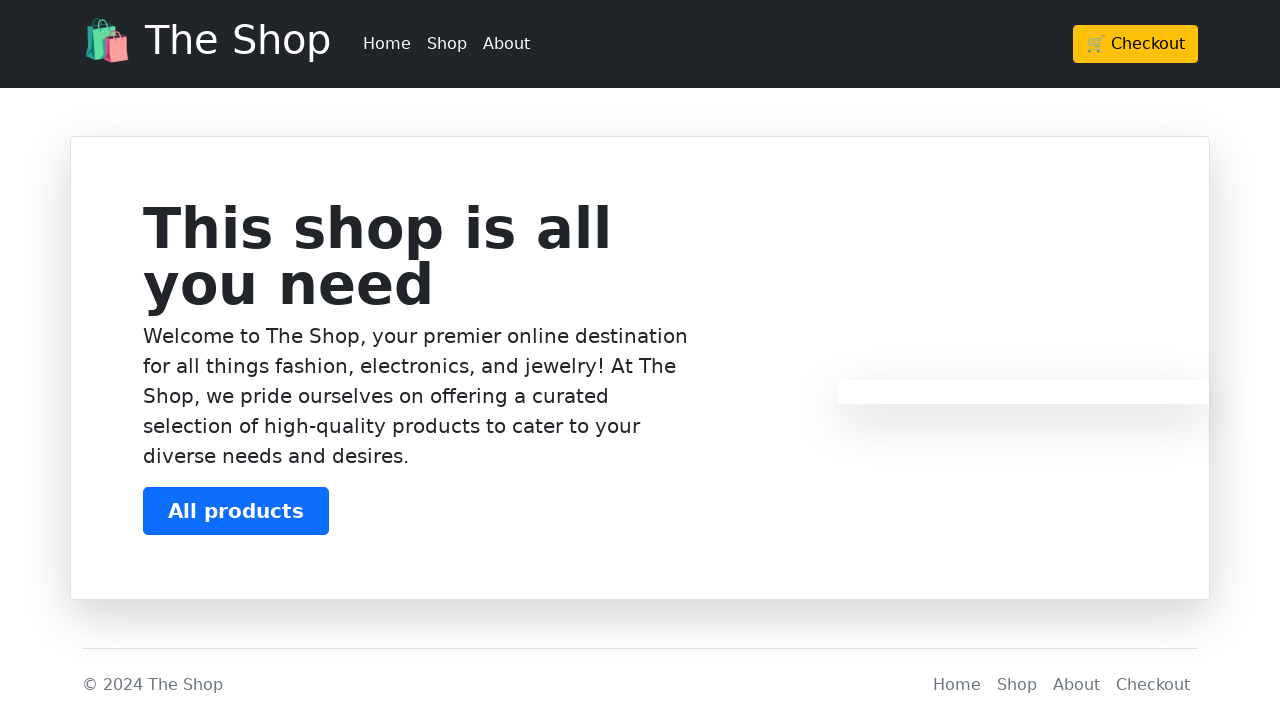

Clicked on About link in footer at (1076, 685) on (//a[@class='nav-link px-2 text-muted' and text()='About'])[1]
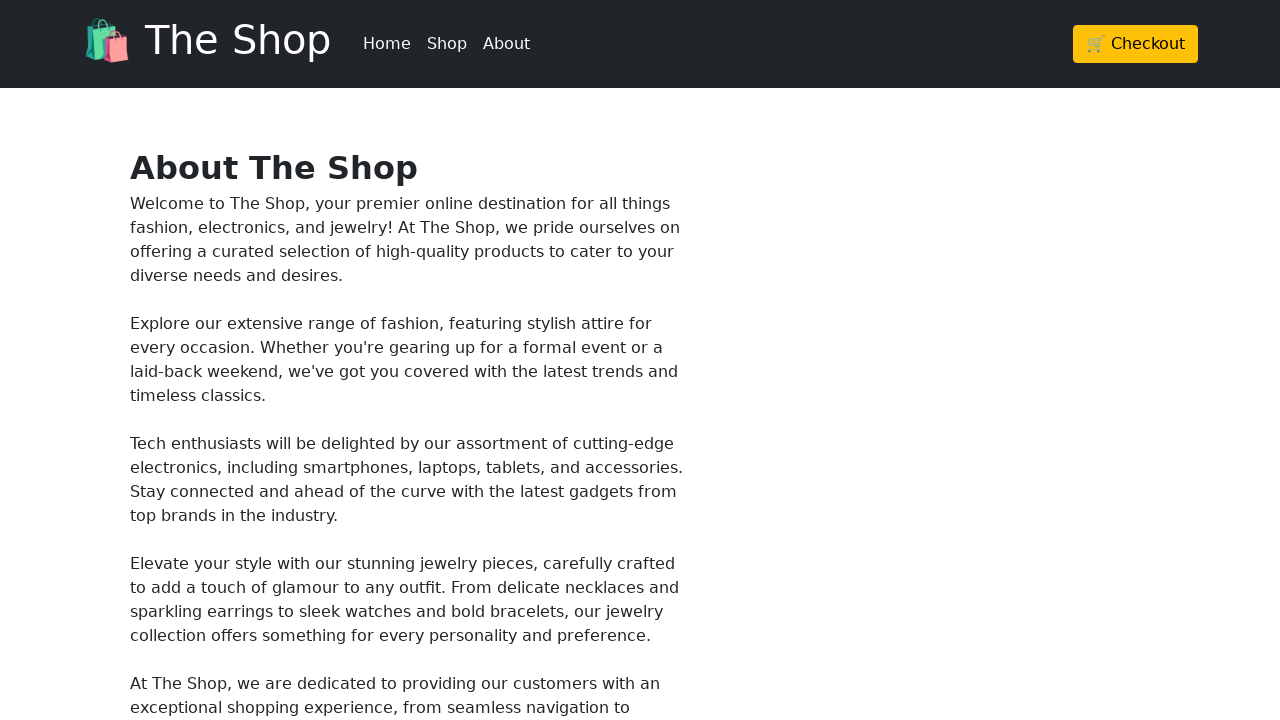

Waited for redirect to about page
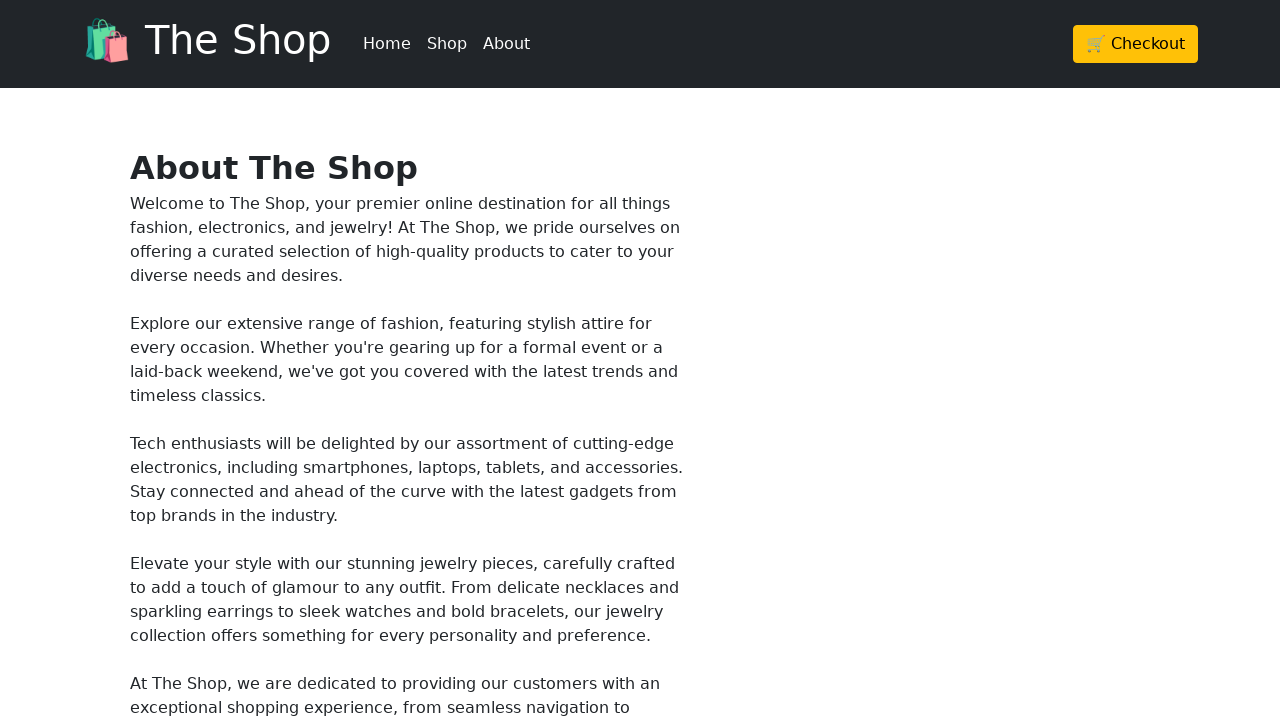

Verified that current URL contains 'about'
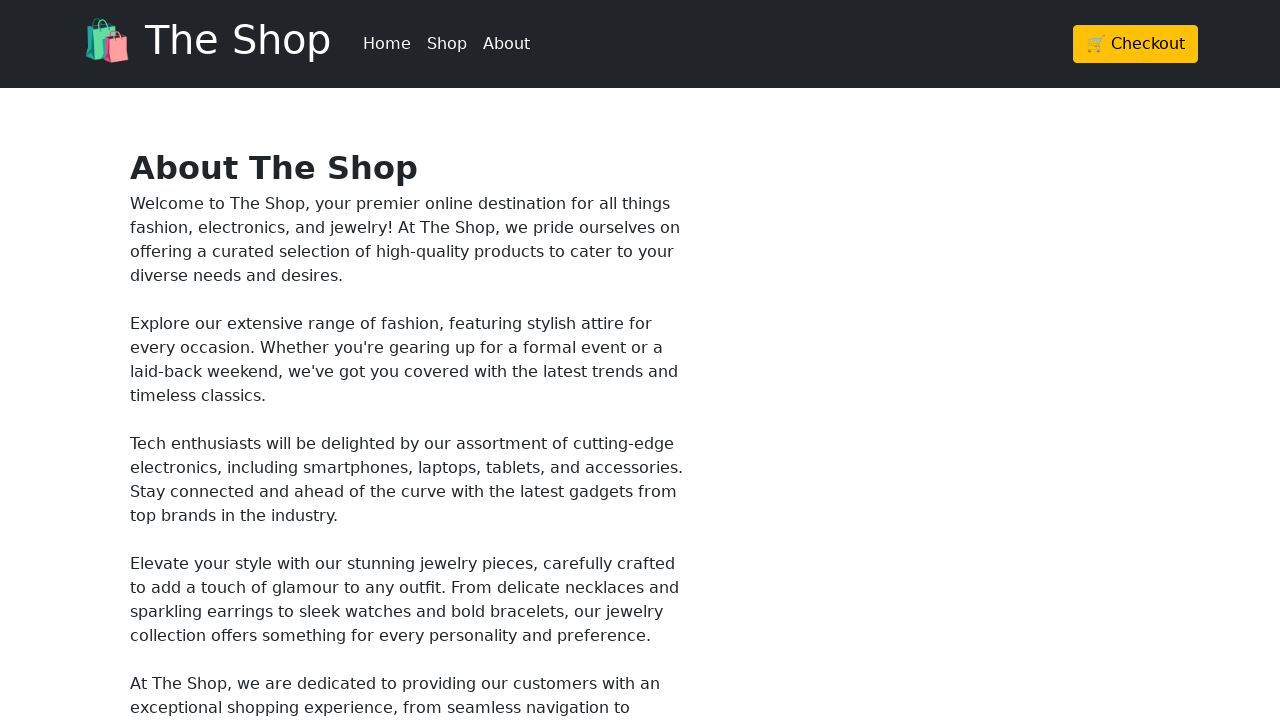

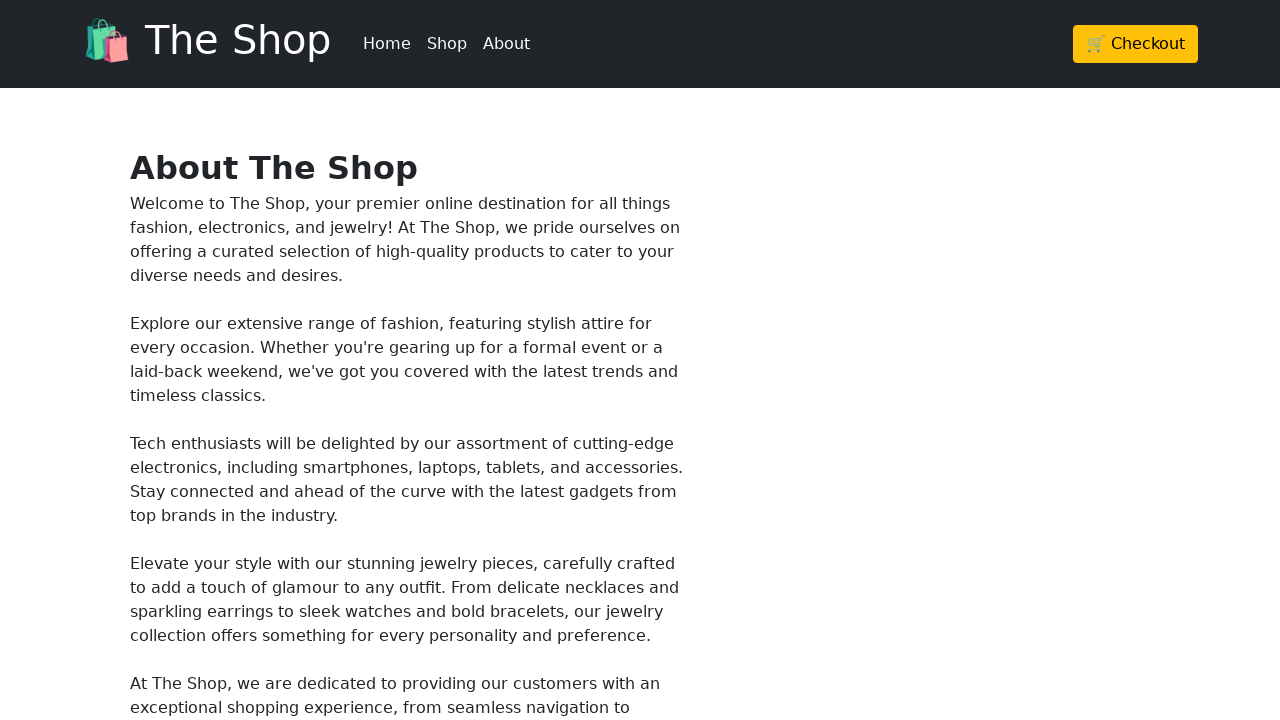